Navigates to Rediff.com and clicks on the new registration link to open the account creation page

Starting URL: https://www.rediff.com/

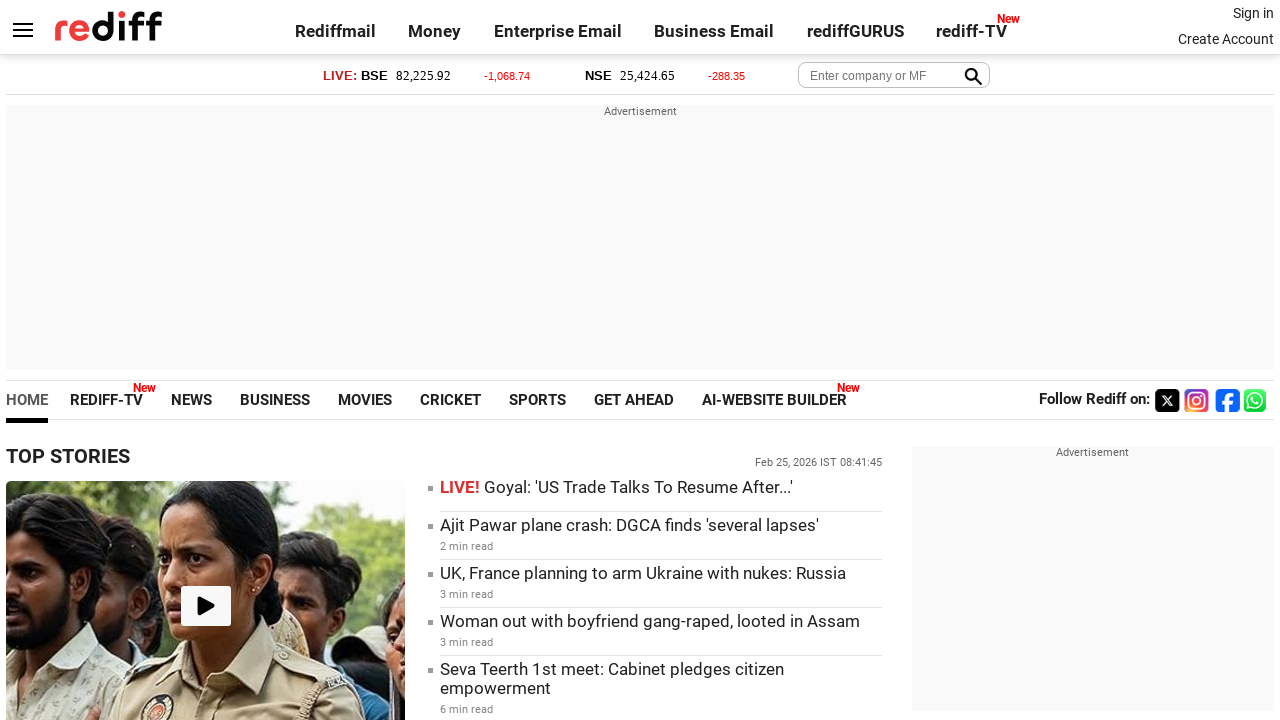

Navigated to https://www.rediff.com/
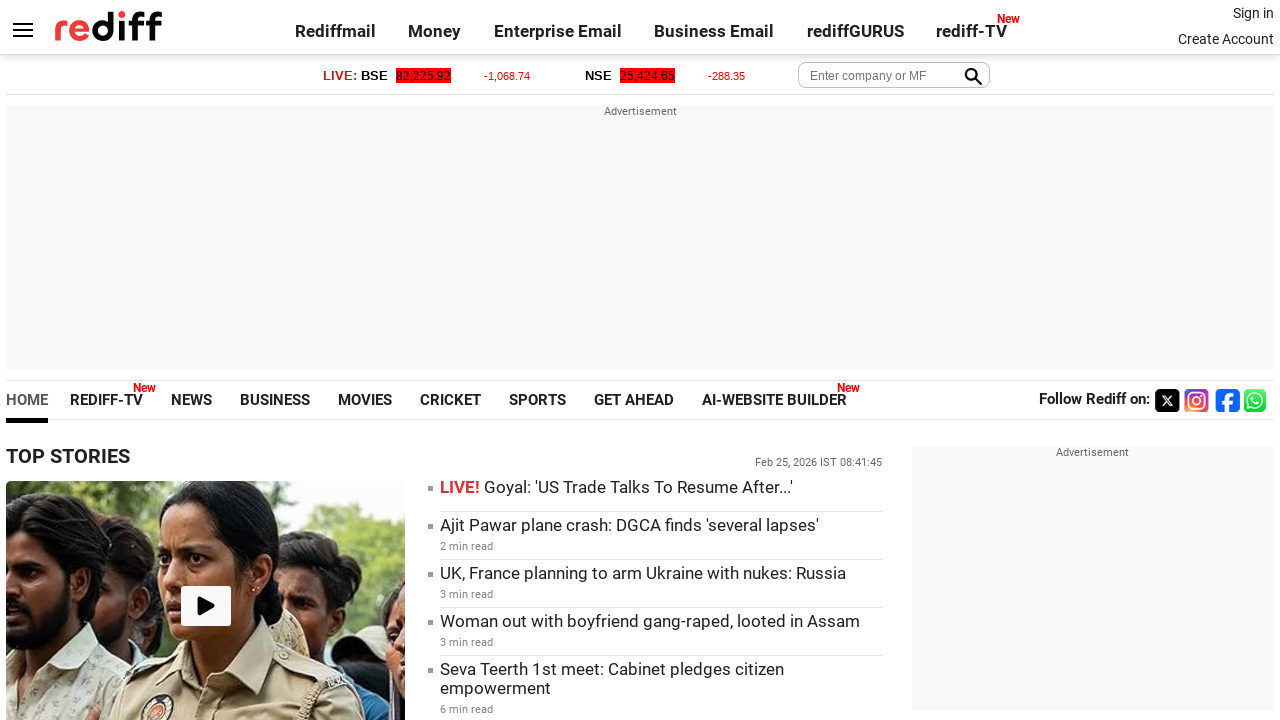

Clicked on the 'Create Account' registration link to open account creation page at (1226, 39) on a:has-text('Create Account')
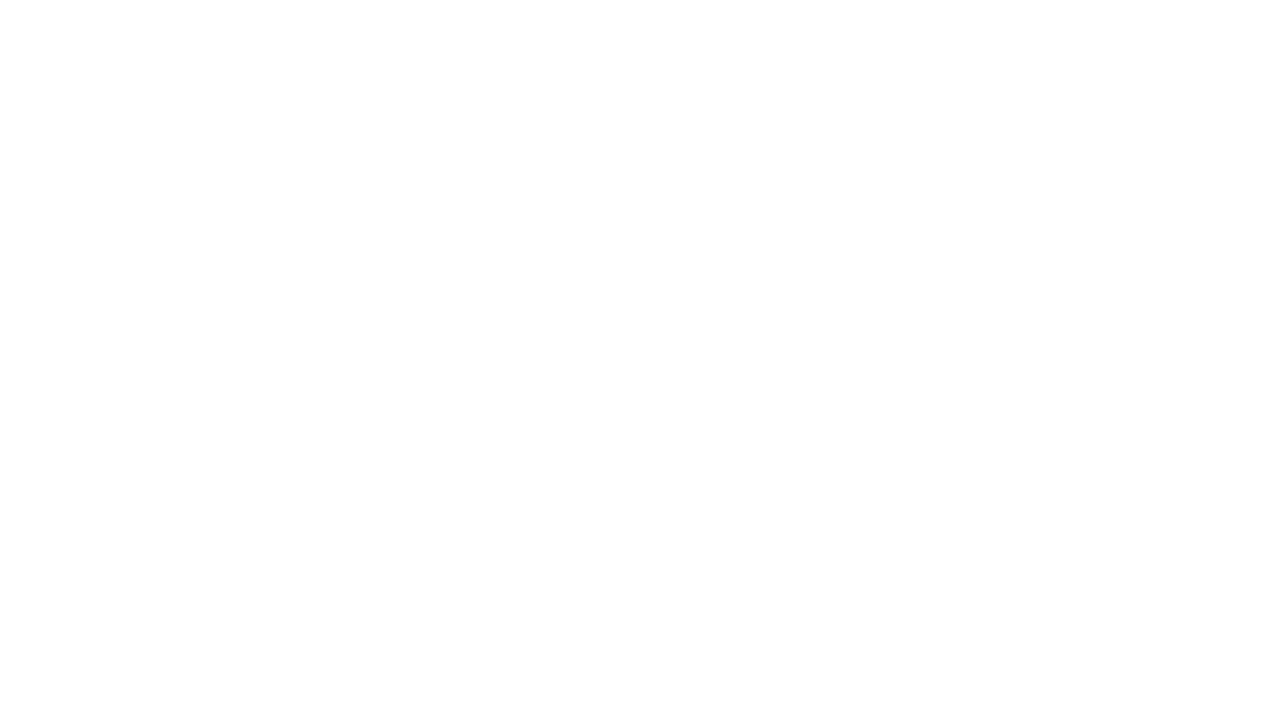

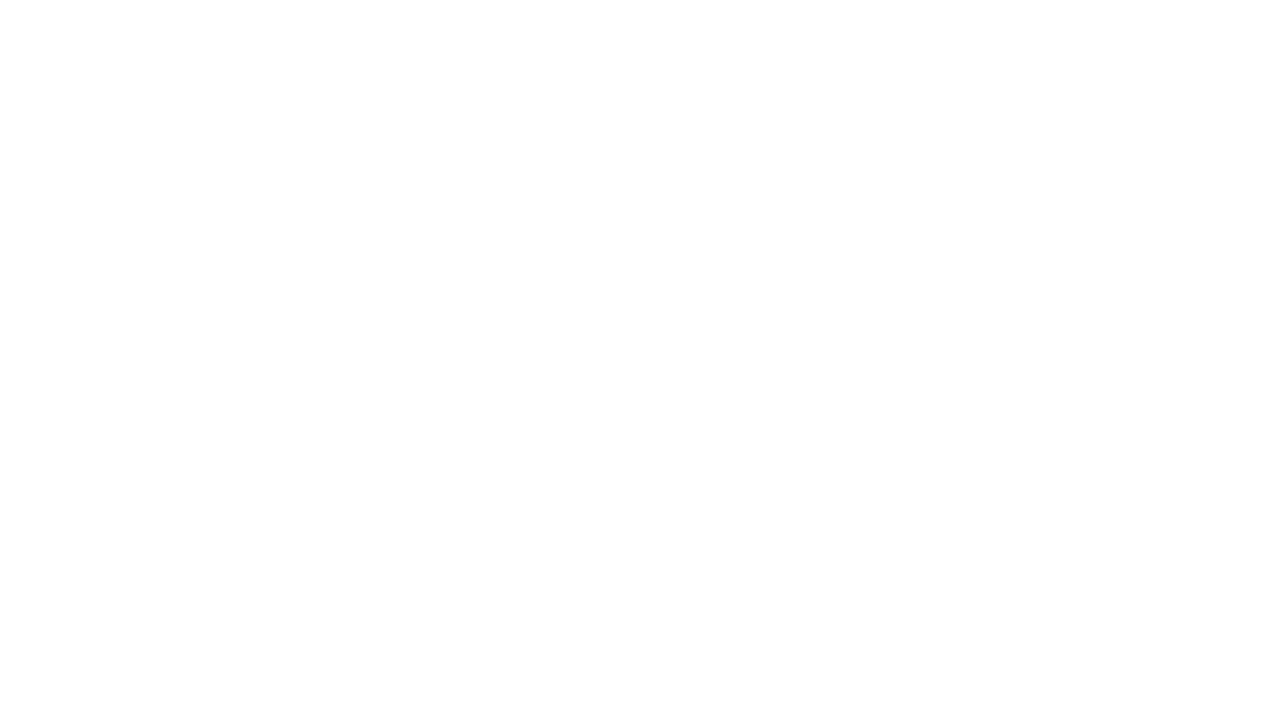